Tests right-click context menu functionality by performing a context click on a button element and waiting for the context menu to appear

Starting URL: https://swisnl.github.io/jQuery-contextMenu/demo.html

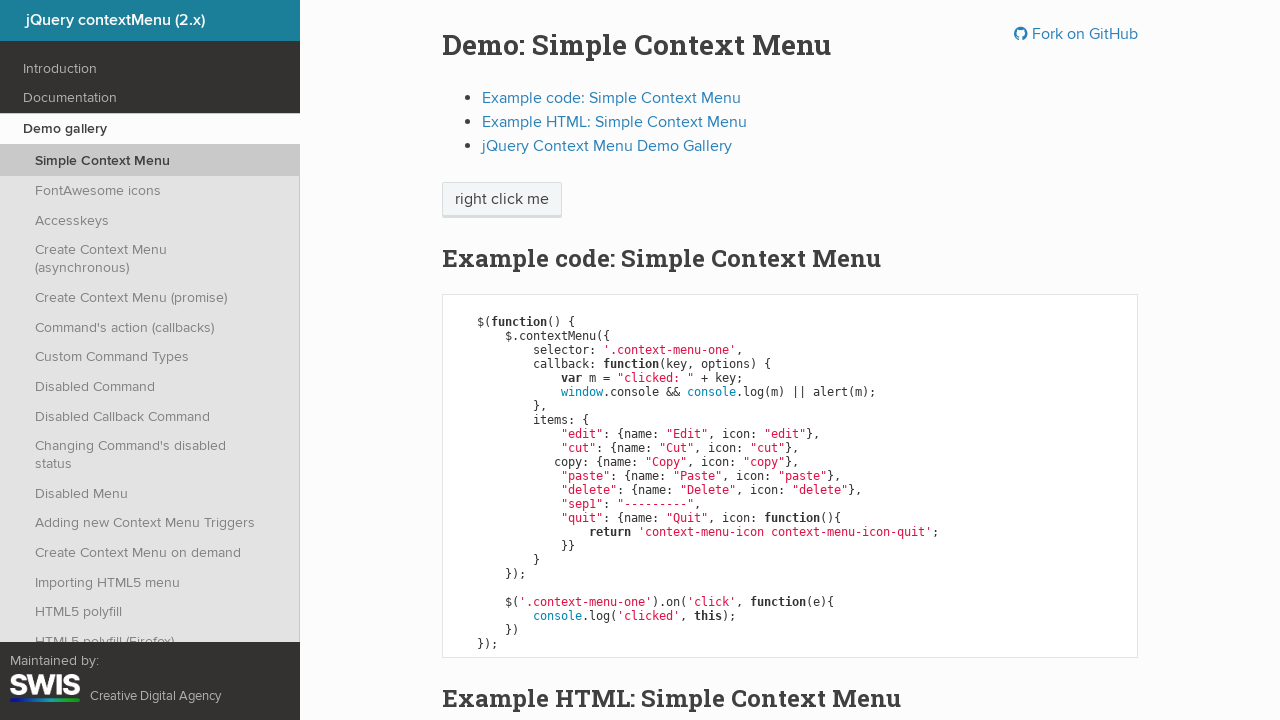

Located context menu trigger button
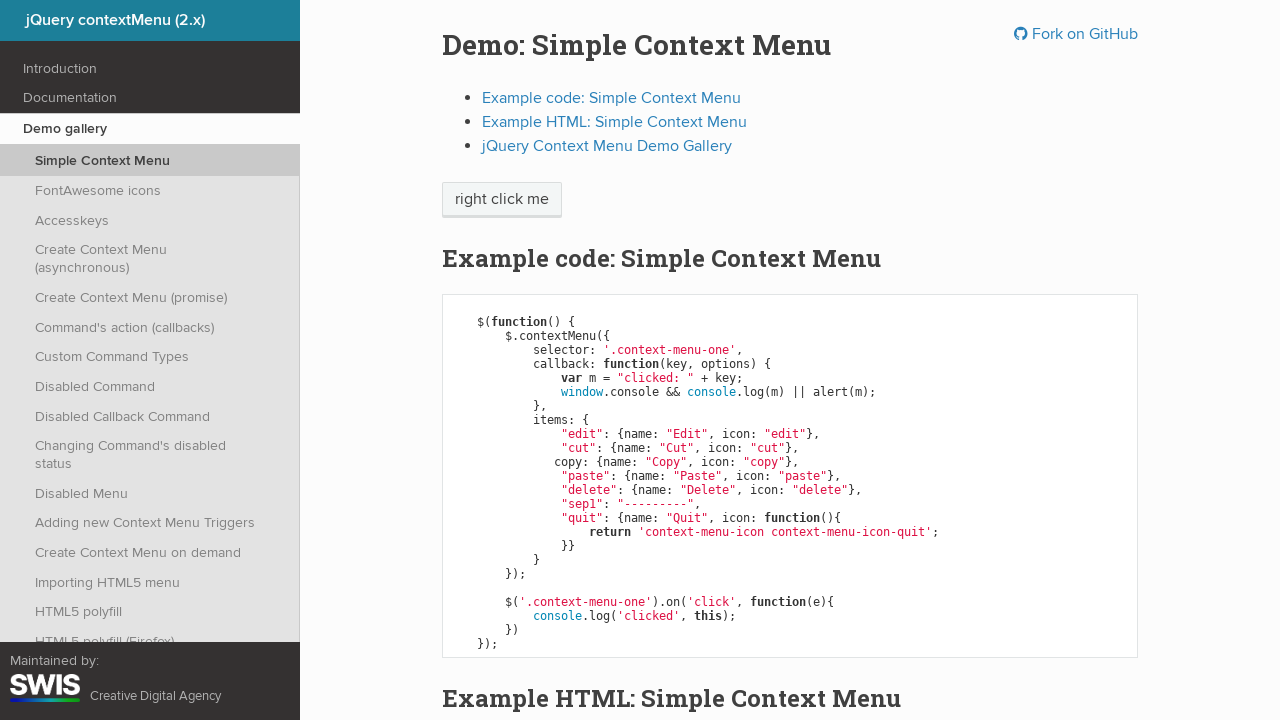

Performed right-click on context menu trigger button at (502, 200) on span.context-menu-one.btn.btn-neutral
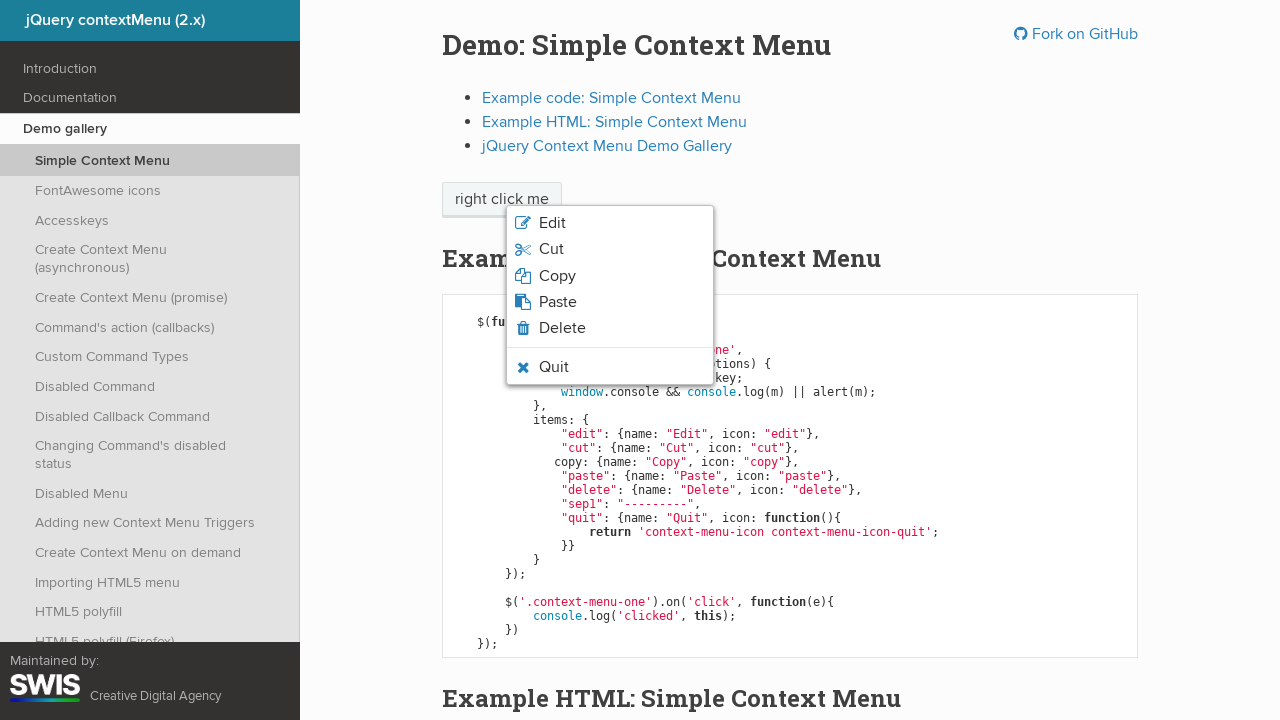

Context menu appeared and became visible
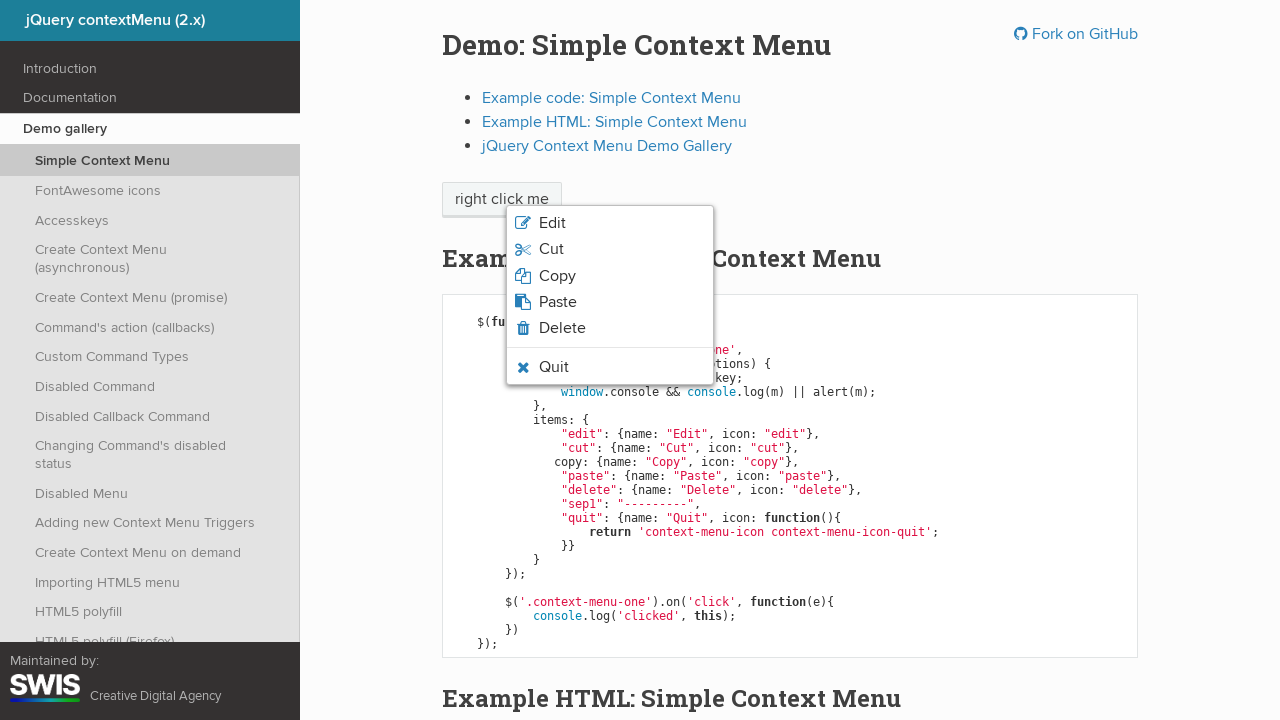

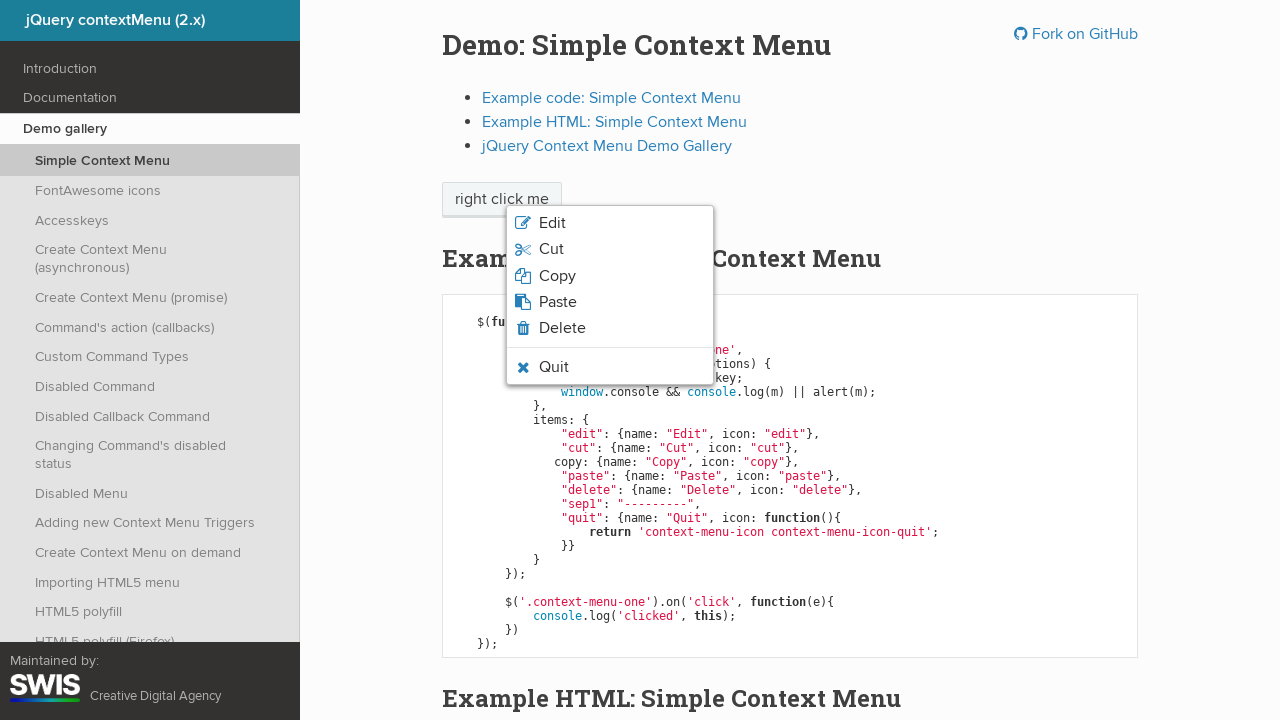